Navigates to a Japanese tools e-commerce site (Ukrainian version) and clicks on the "Болгарки" (Angle Grinders) category link to browse that product category.

Starting URL: https://japan-ukraine.com/ua/

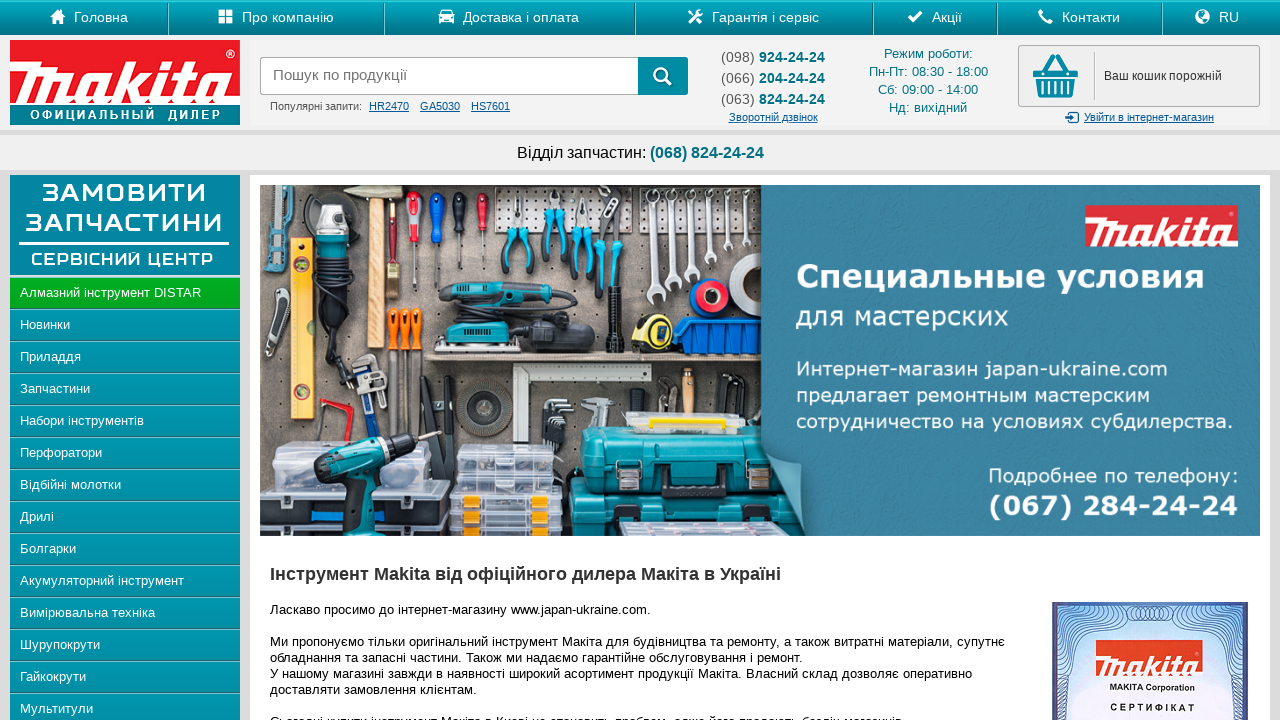

Navigated to Japanese tools e-commerce site (Ukrainian version)
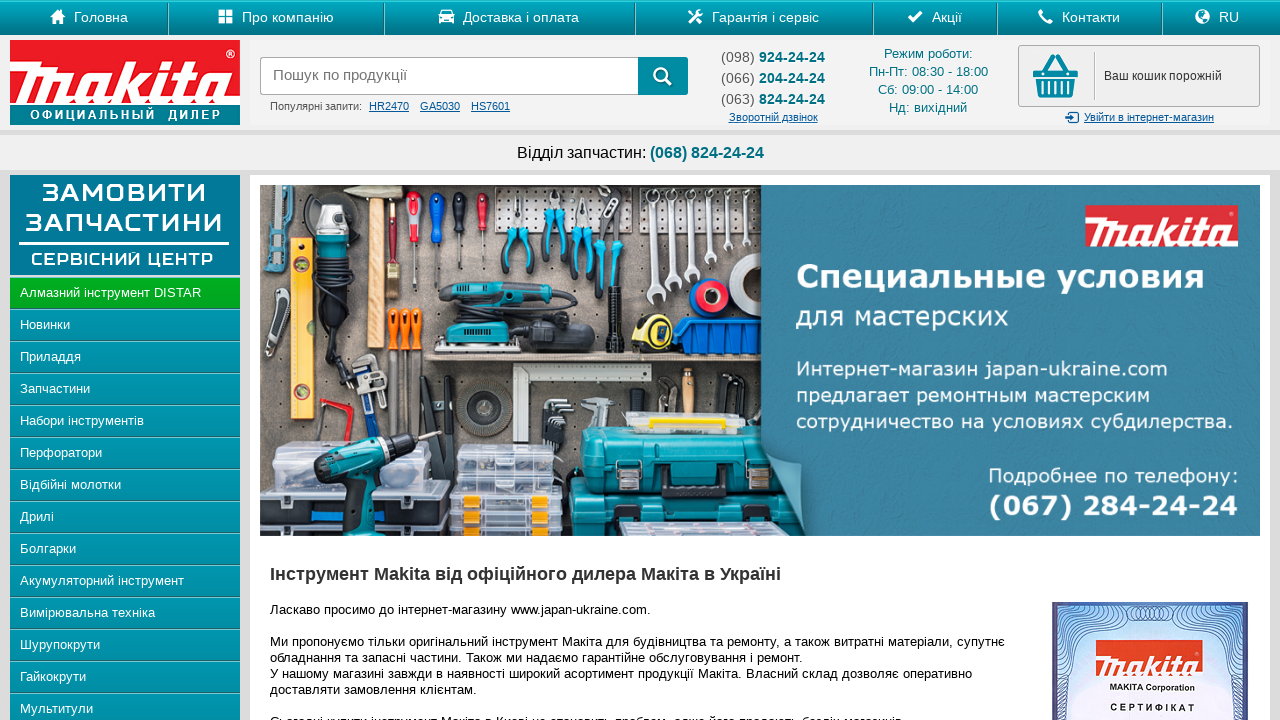

Clicked on 'Болгарки' (Angle Grinders) category link at (125, 549) on xpath=//a[text() = 'Болгарки']
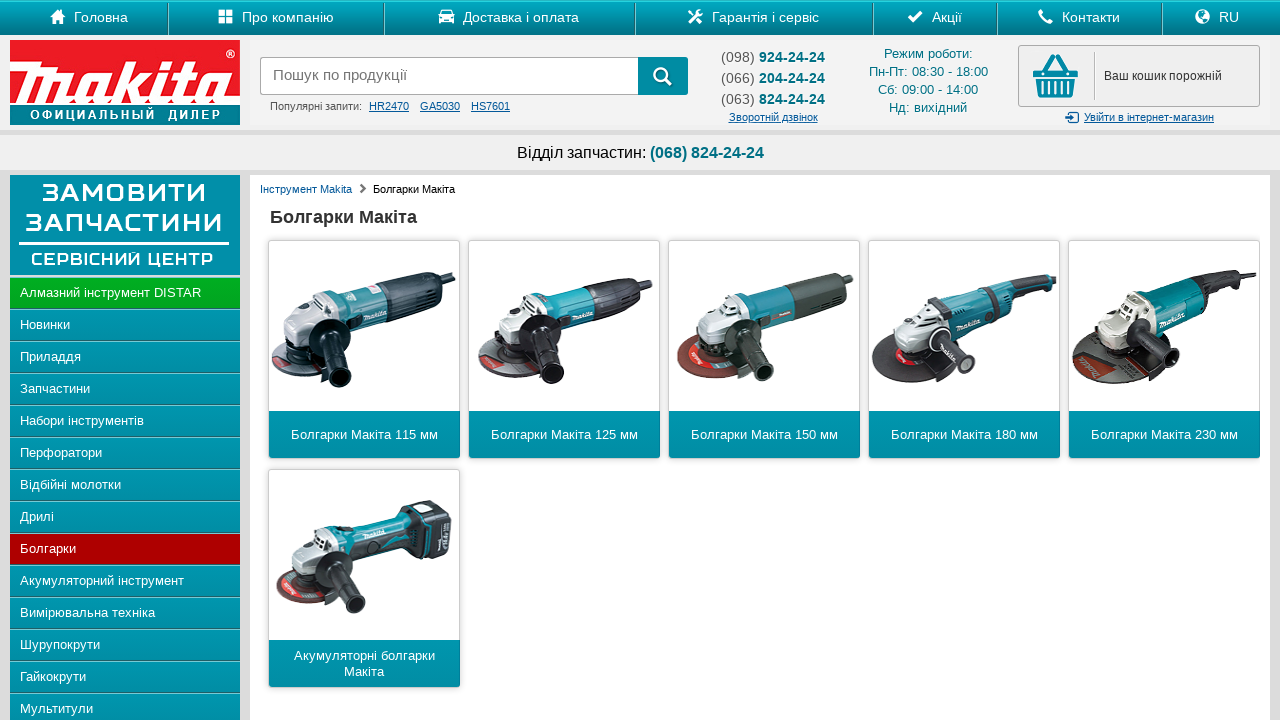

Angle Grinders category page loaded successfully
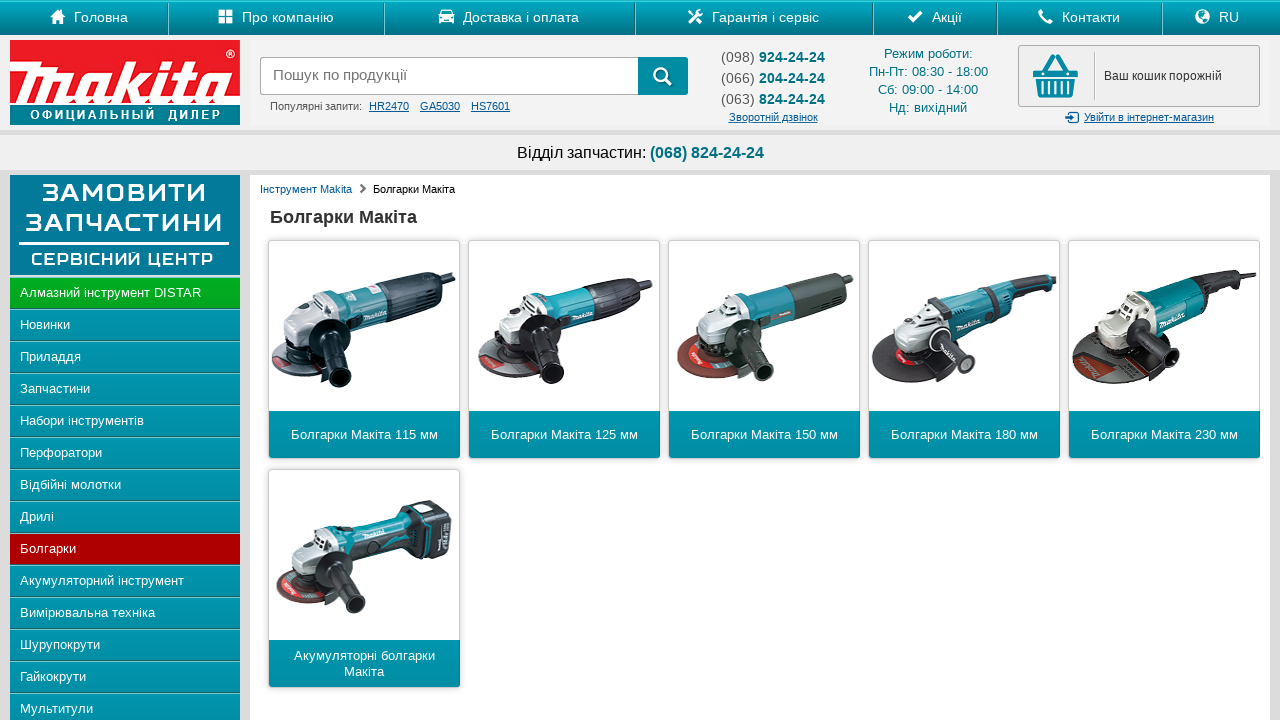

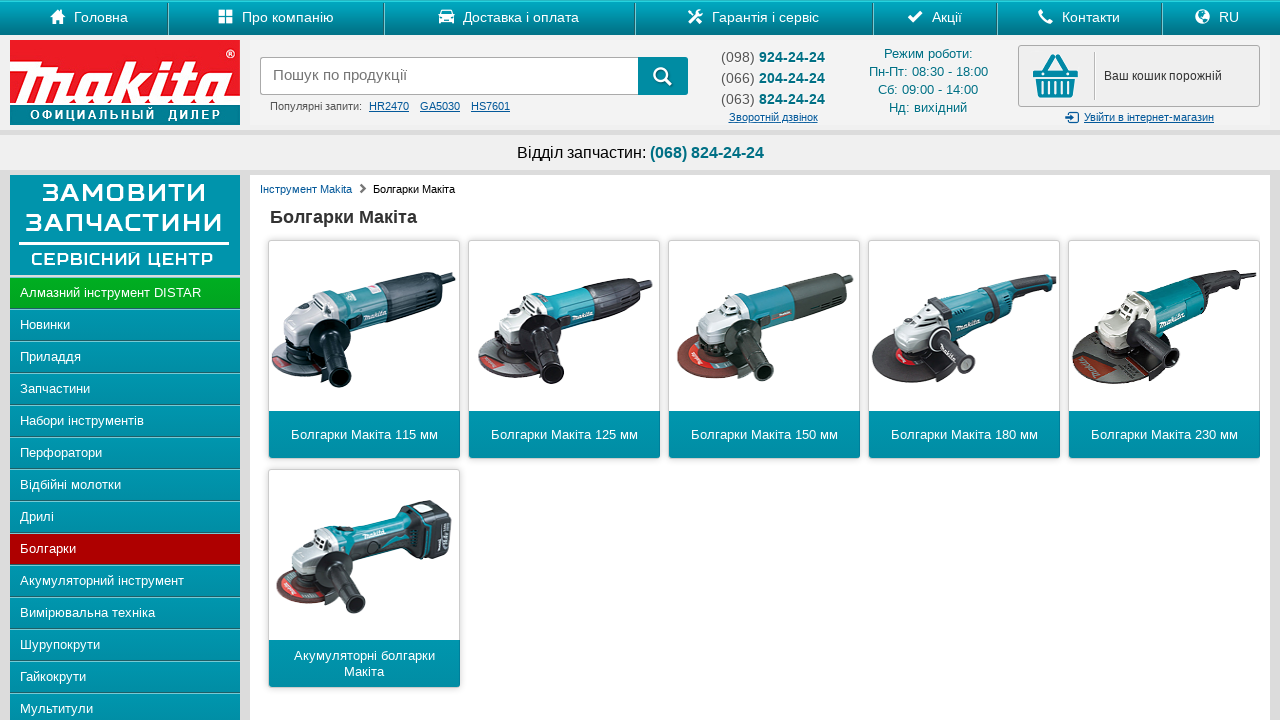